Navigates to the nopCommerce demo site and verifies that links are present on the page

Starting URL: https://demo.nopcommerce.com/

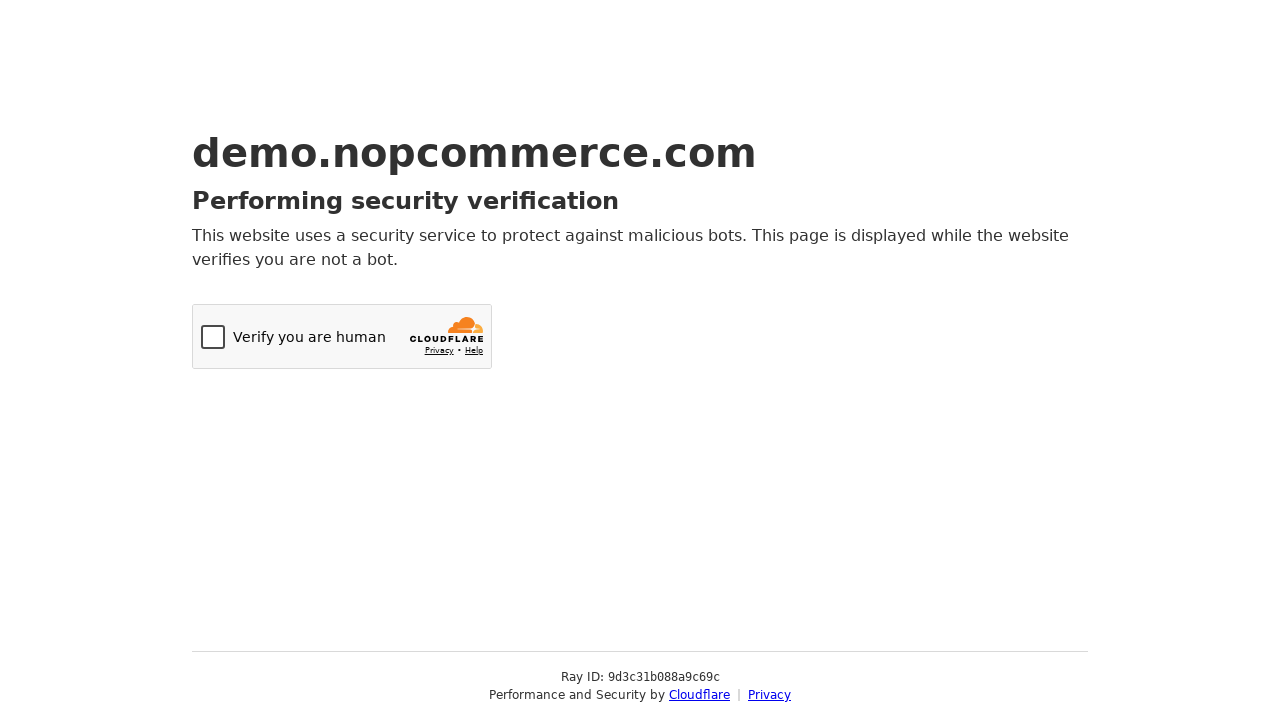

Navigated to nopCommerce demo site
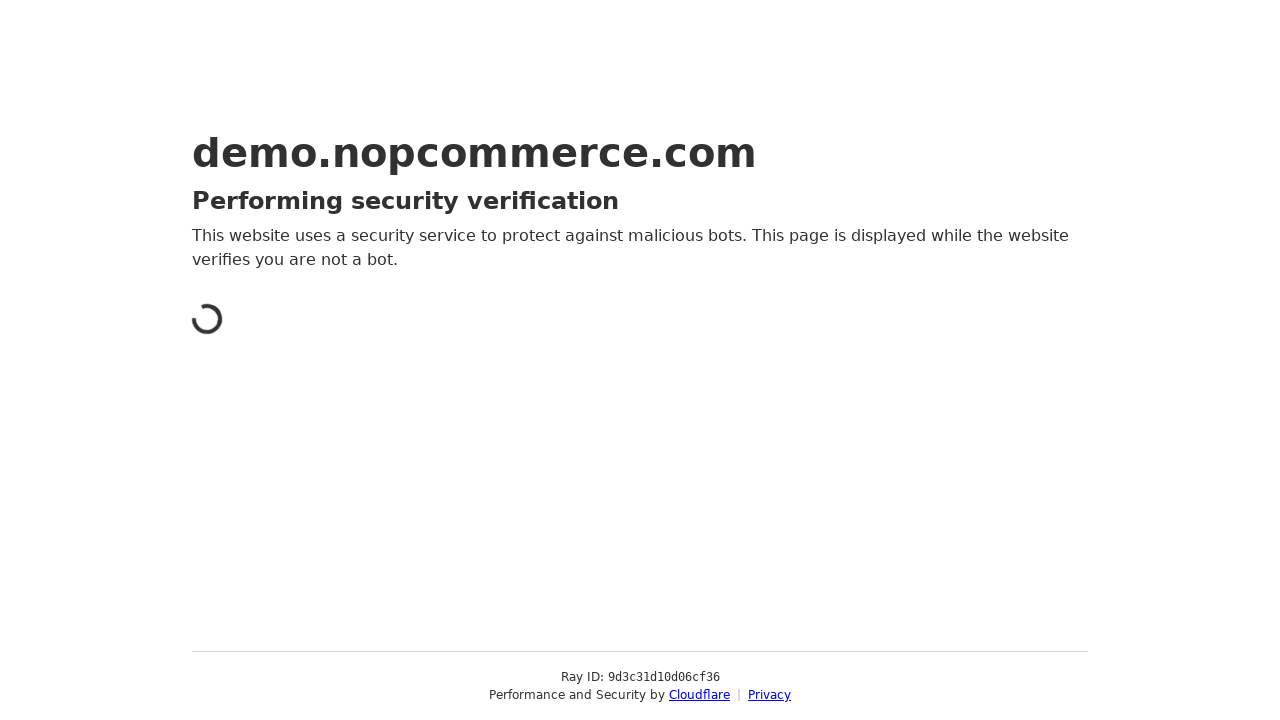

Waited for links to be present on the page
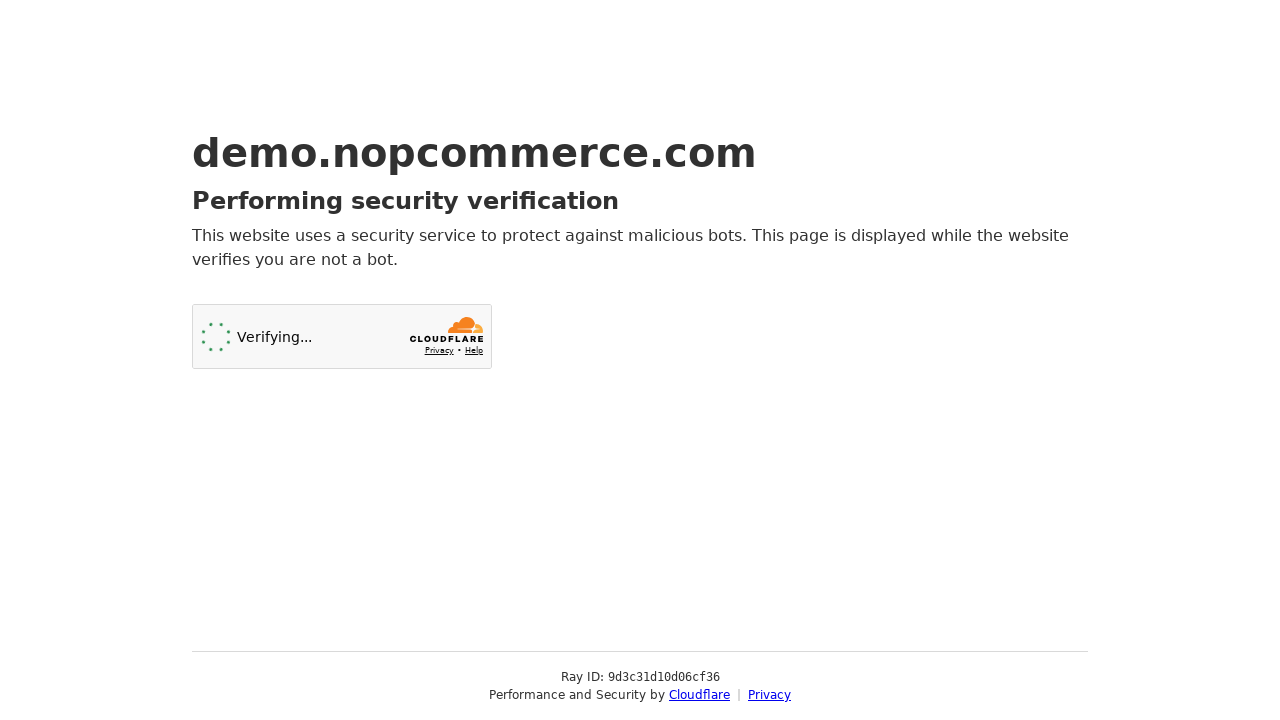

Retrieved all 2 links from the page
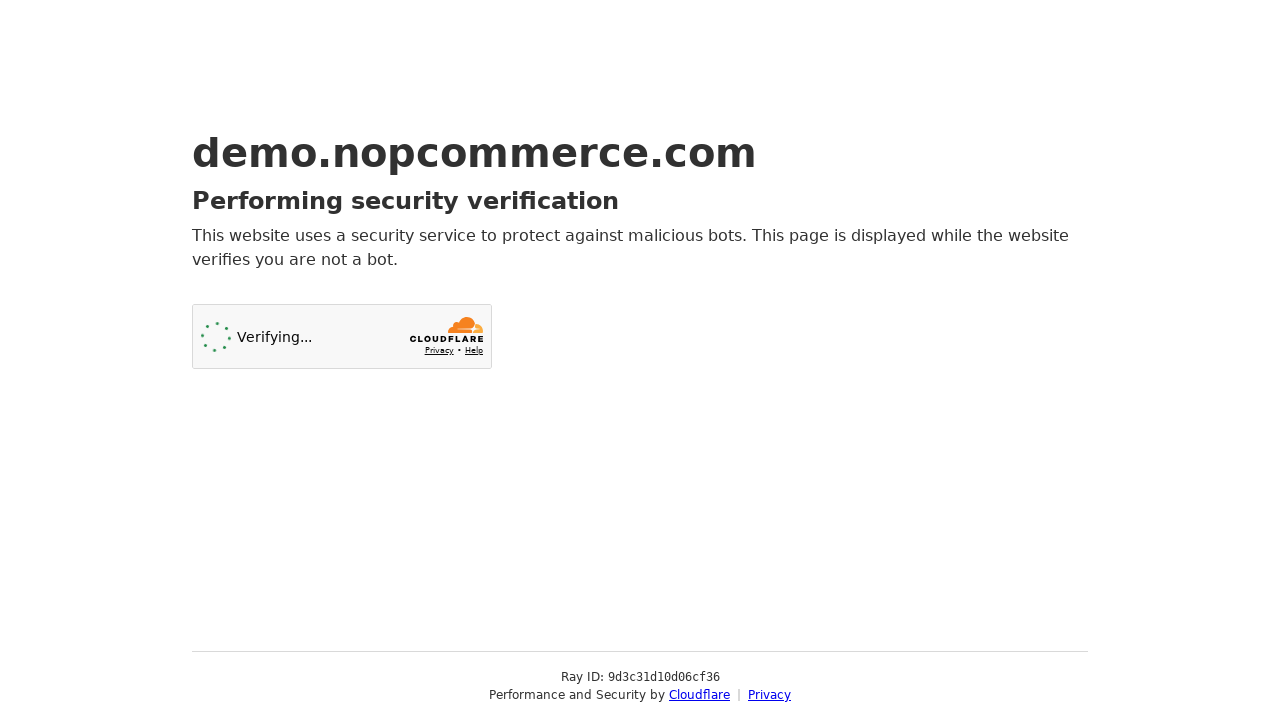

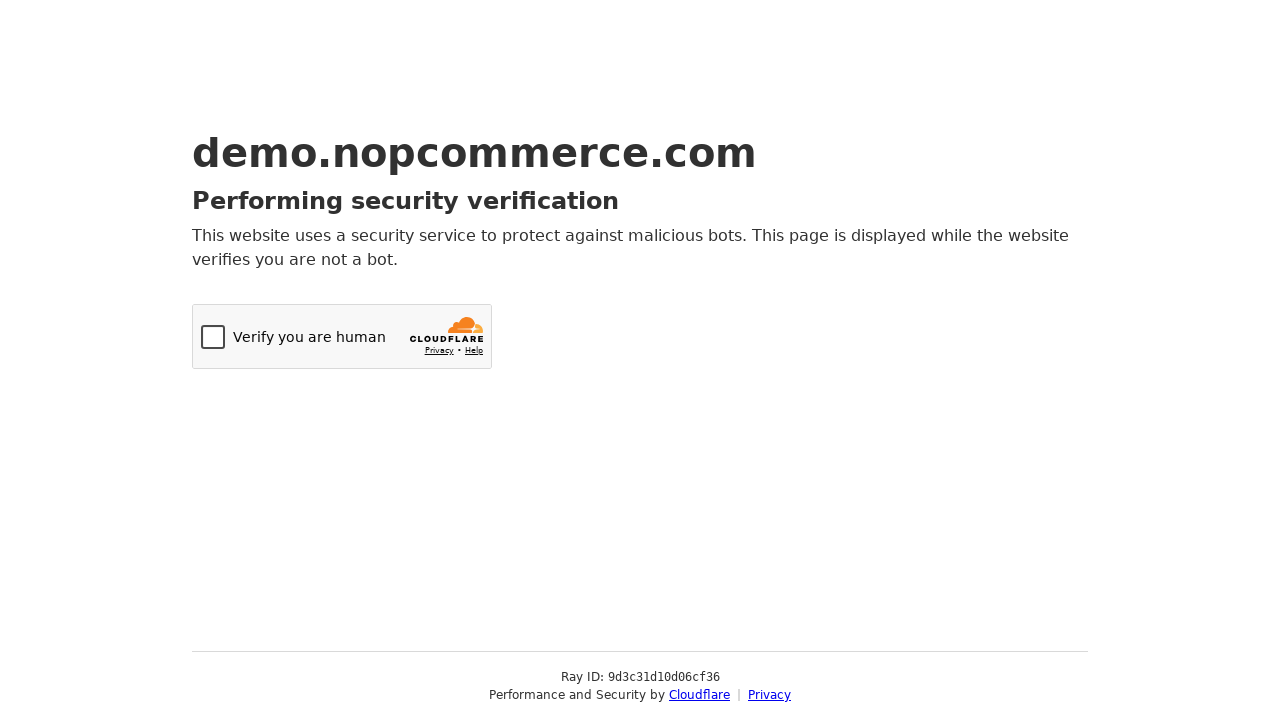